Tests that entering an empty string removes the todo item

Starting URL: https://demo.playwright.dev/todomvc

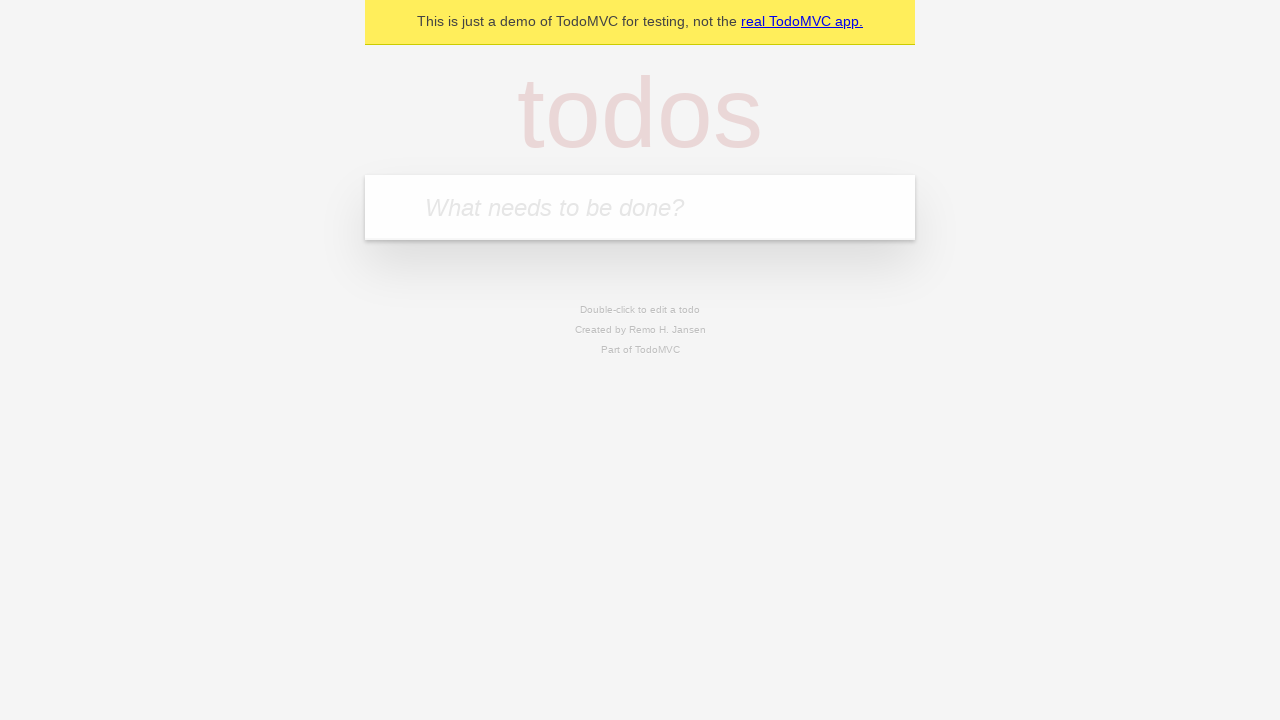

Filled todo input with 'buy some cheese' on internal:attr=[placeholder="What needs to be done?"i]
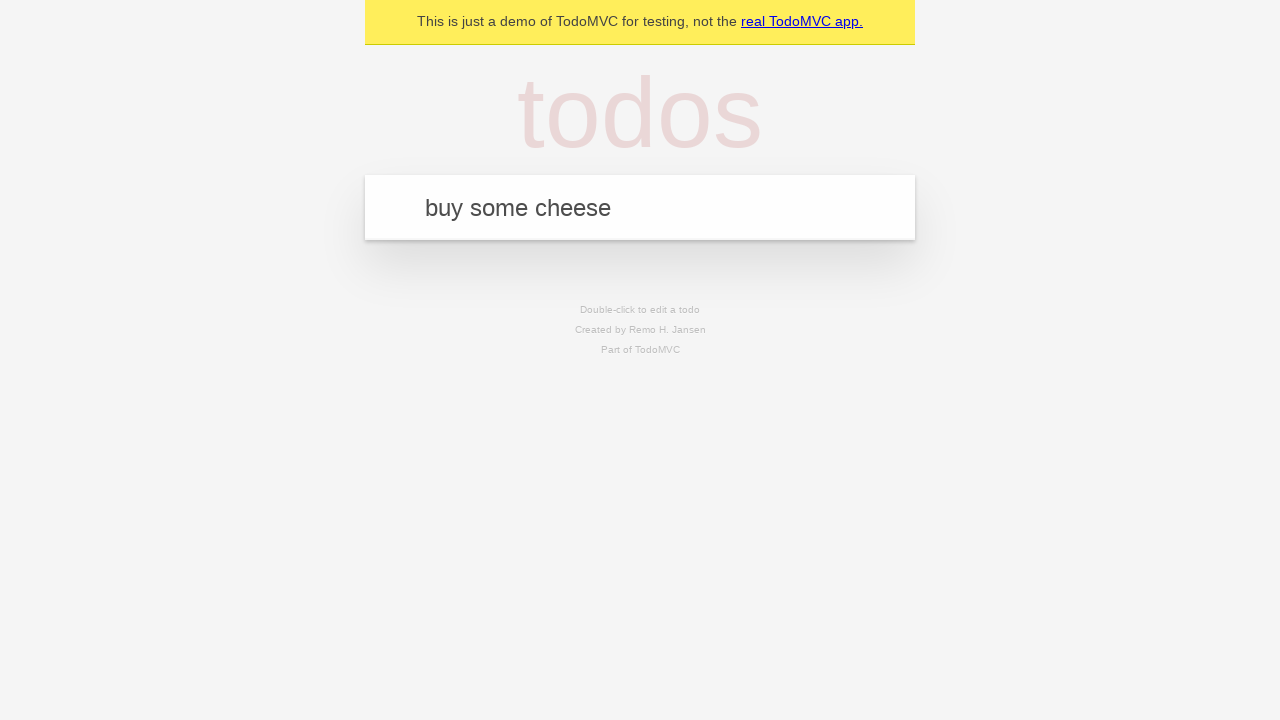

Pressed Enter to create first todo on internal:attr=[placeholder="What needs to be done?"i]
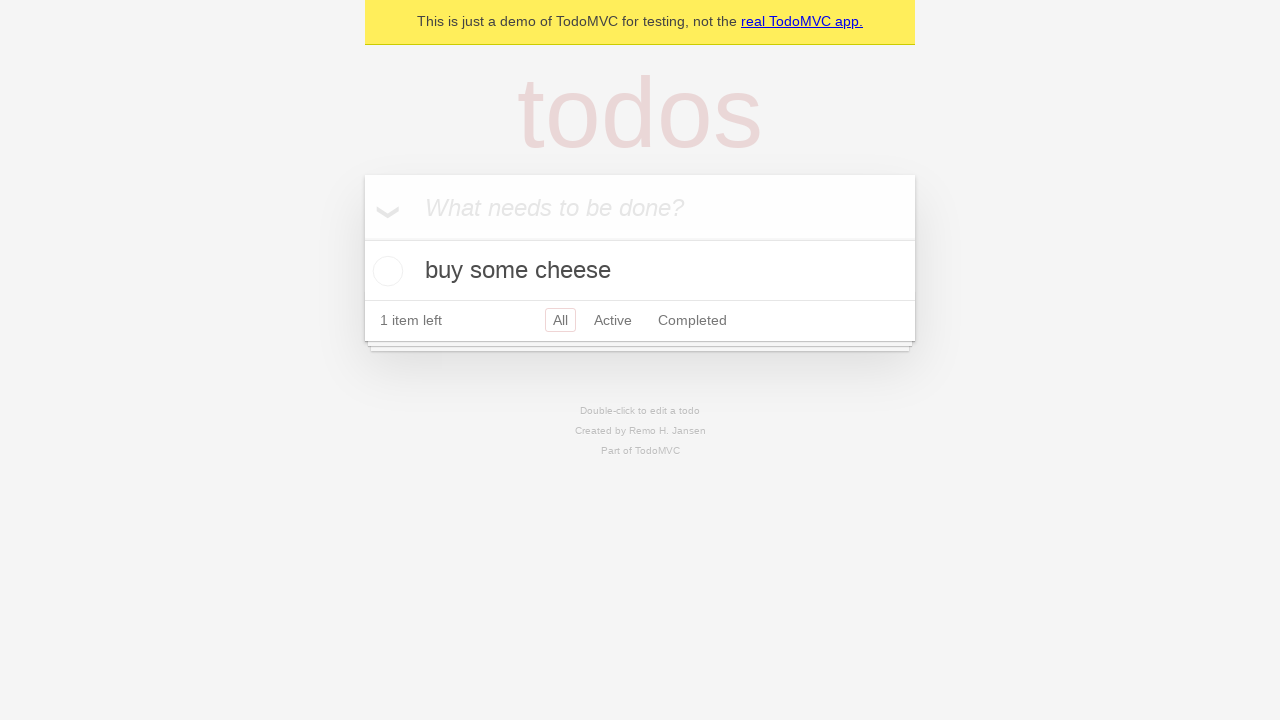

Filled todo input with 'feed the cat' on internal:attr=[placeholder="What needs to be done?"i]
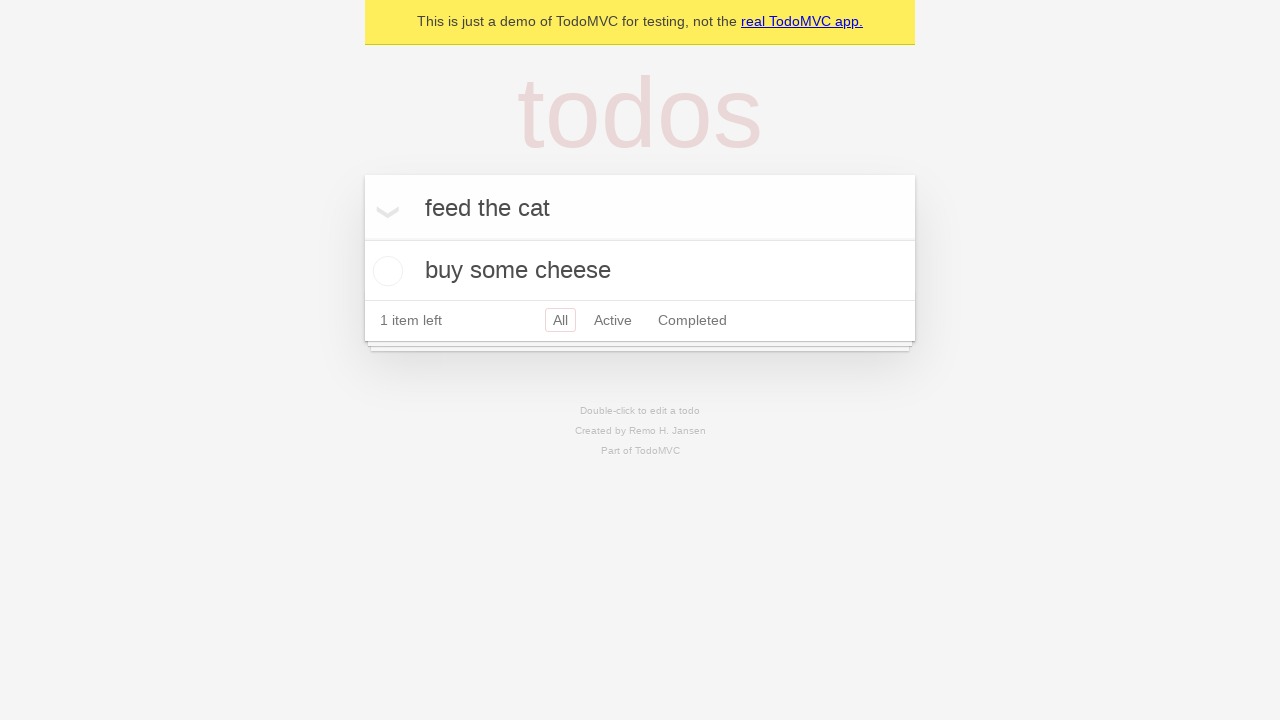

Pressed Enter to create second todo on internal:attr=[placeholder="What needs to be done?"i]
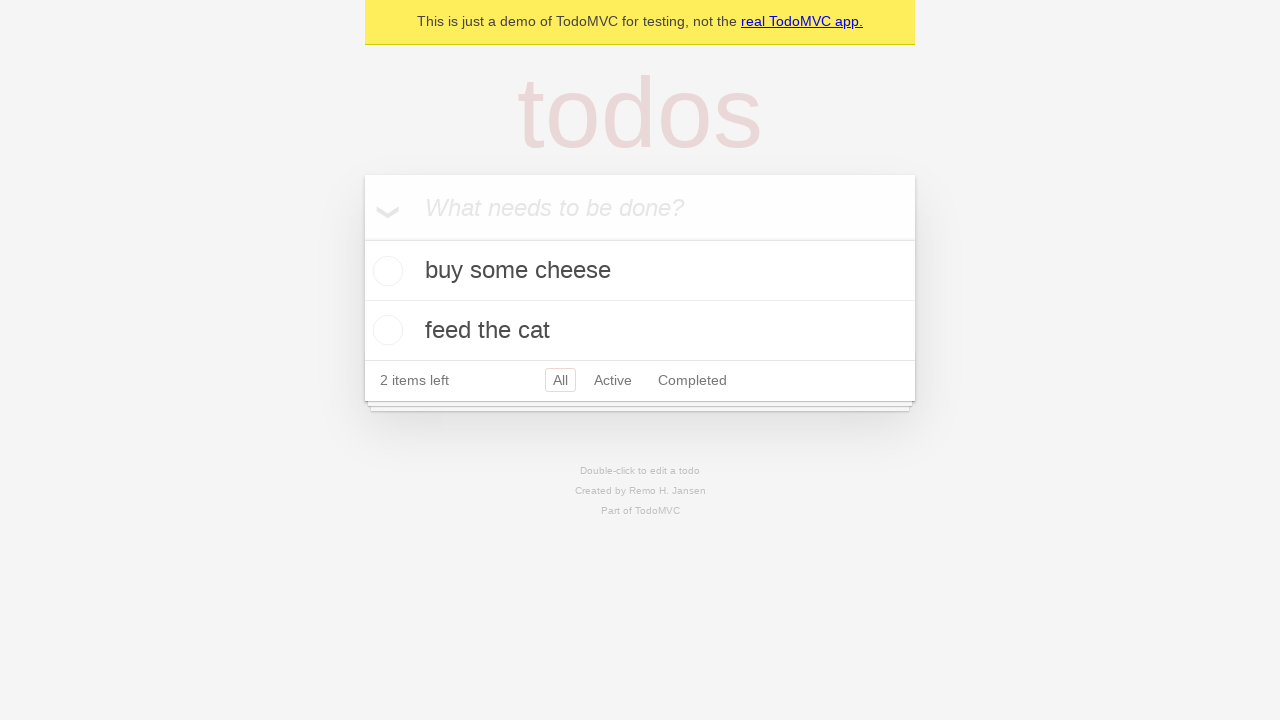

Filled todo input with 'book a doctors appointment' on internal:attr=[placeholder="What needs to be done?"i]
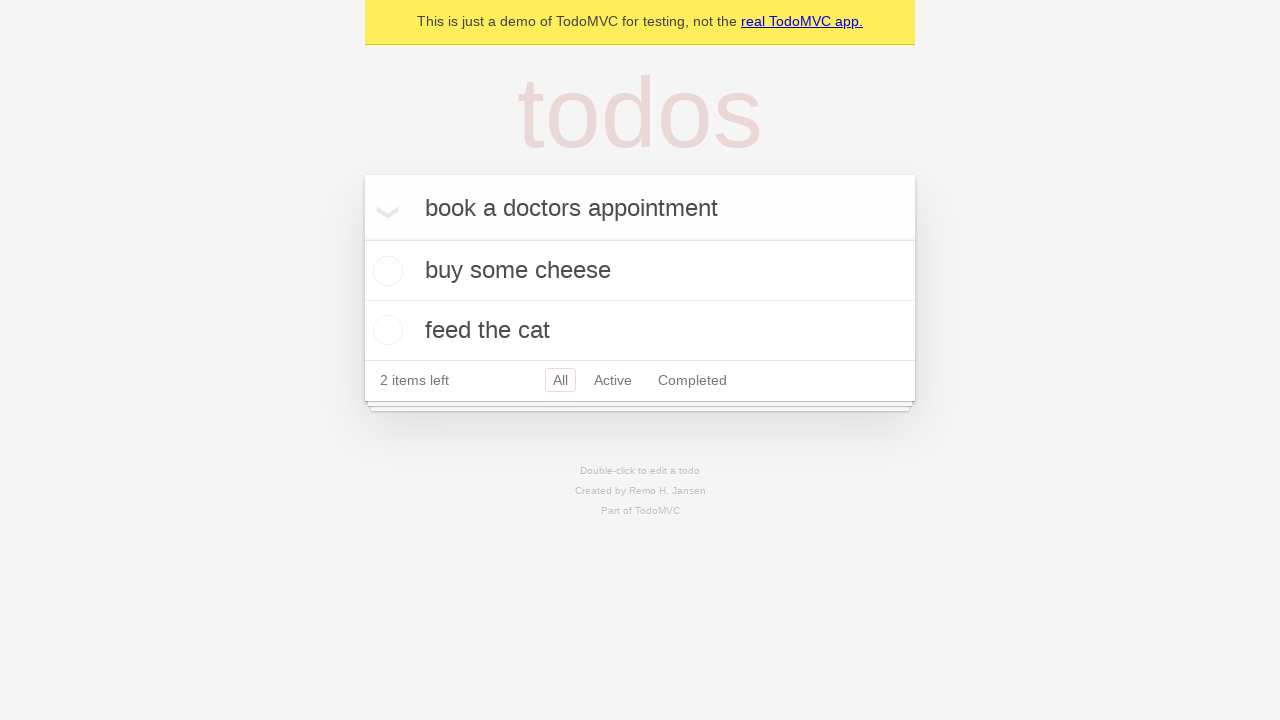

Pressed Enter to create third todo on internal:attr=[placeholder="What needs to be done?"i]
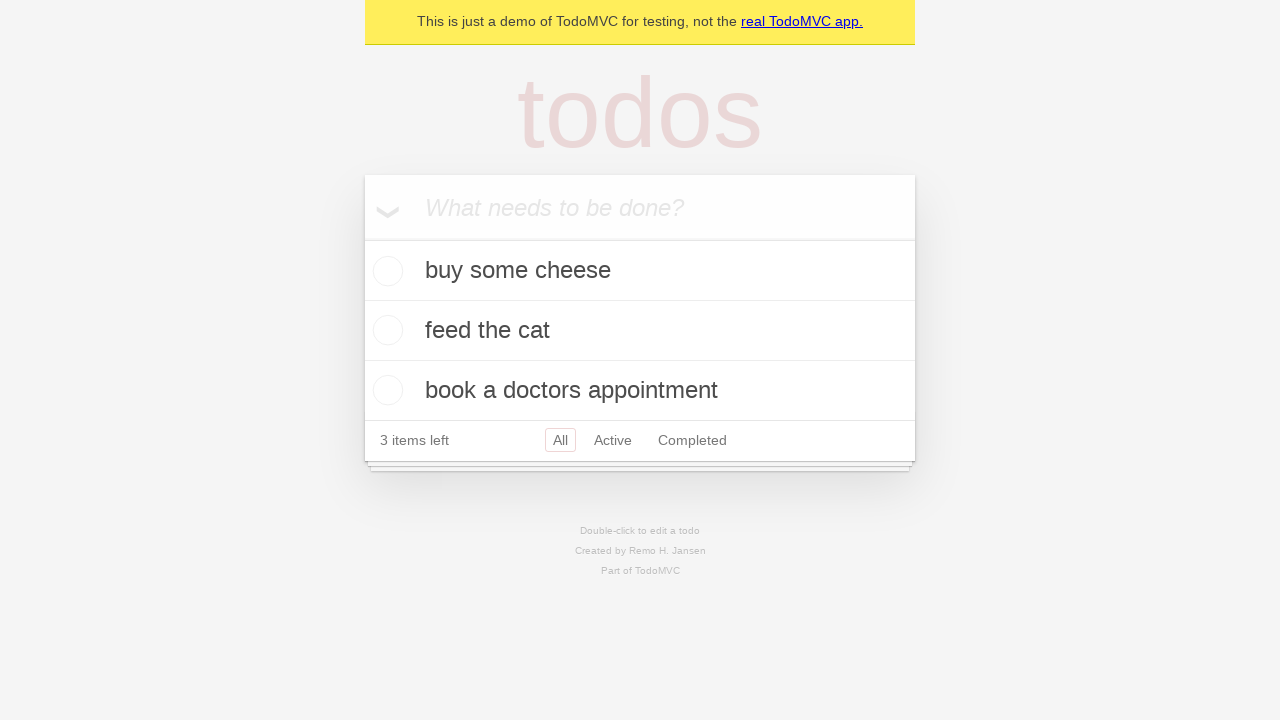

Double-clicked second todo item to enter edit mode at (640, 331) on internal:testid=[data-testid="todo-item"s] >> nth=1
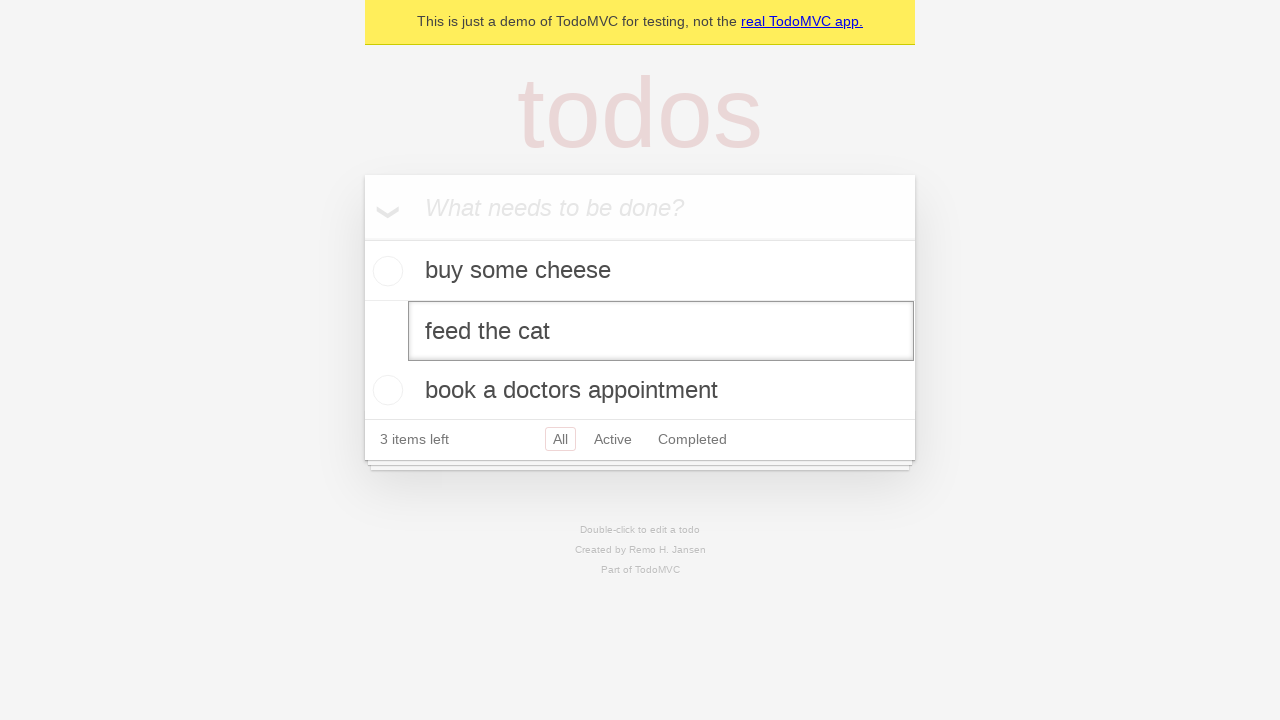

Cleared the todo text field with empty string on internal:testid=[data-testid="todo-item"s] >> nth=1 >> internal:role=textbox[nam
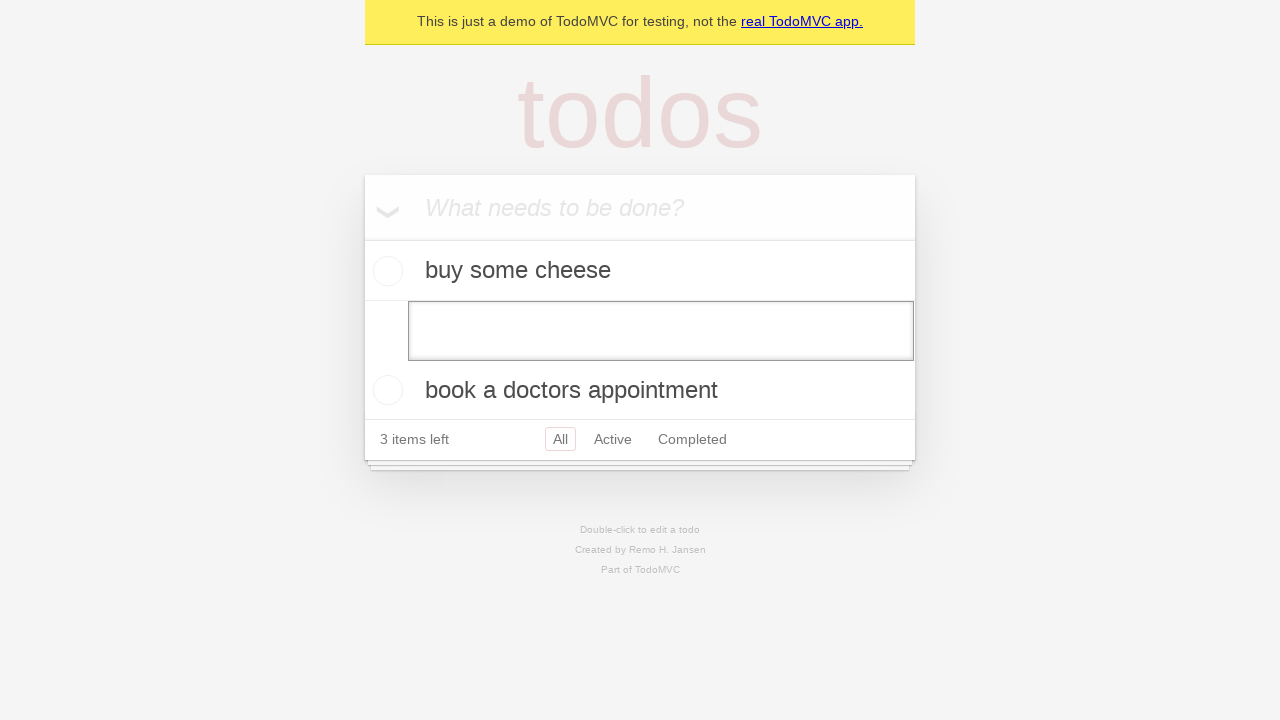

Pressed Enter to confirm empty string, removing the todo item on internal:testid=[data-testid="todo-item"s] >> nth=1 >> internal:role=textbox[nam
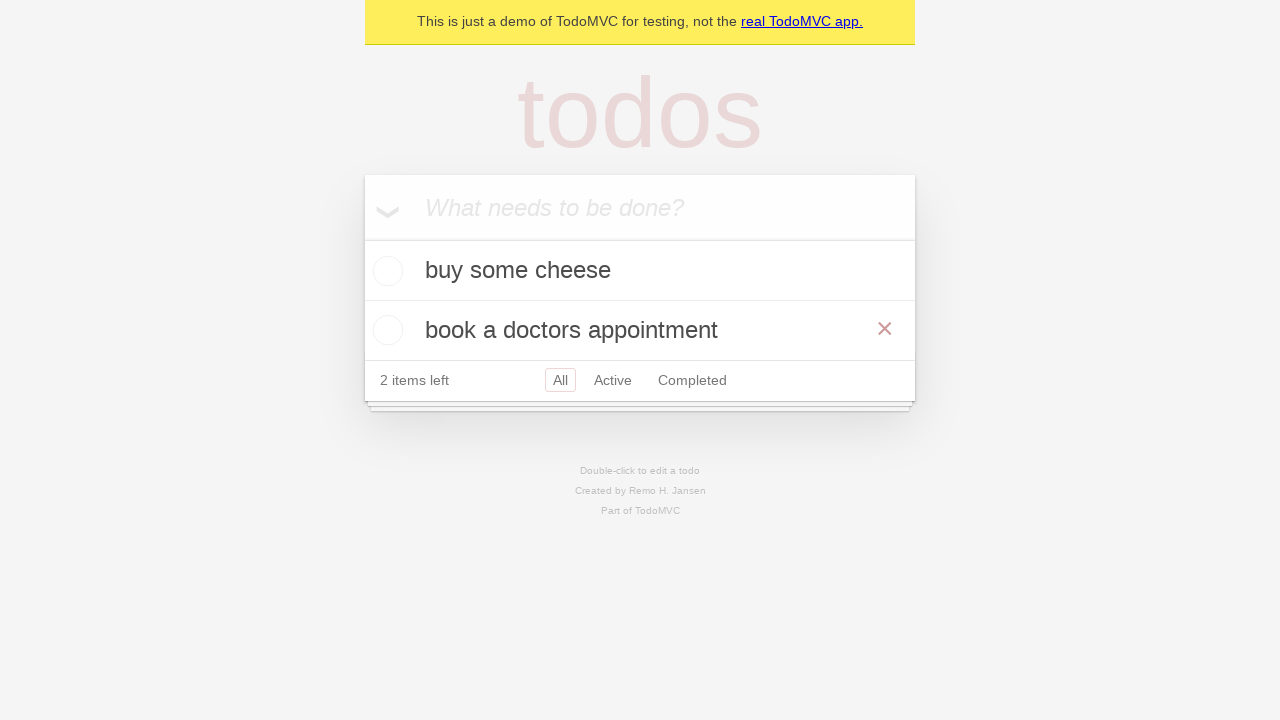

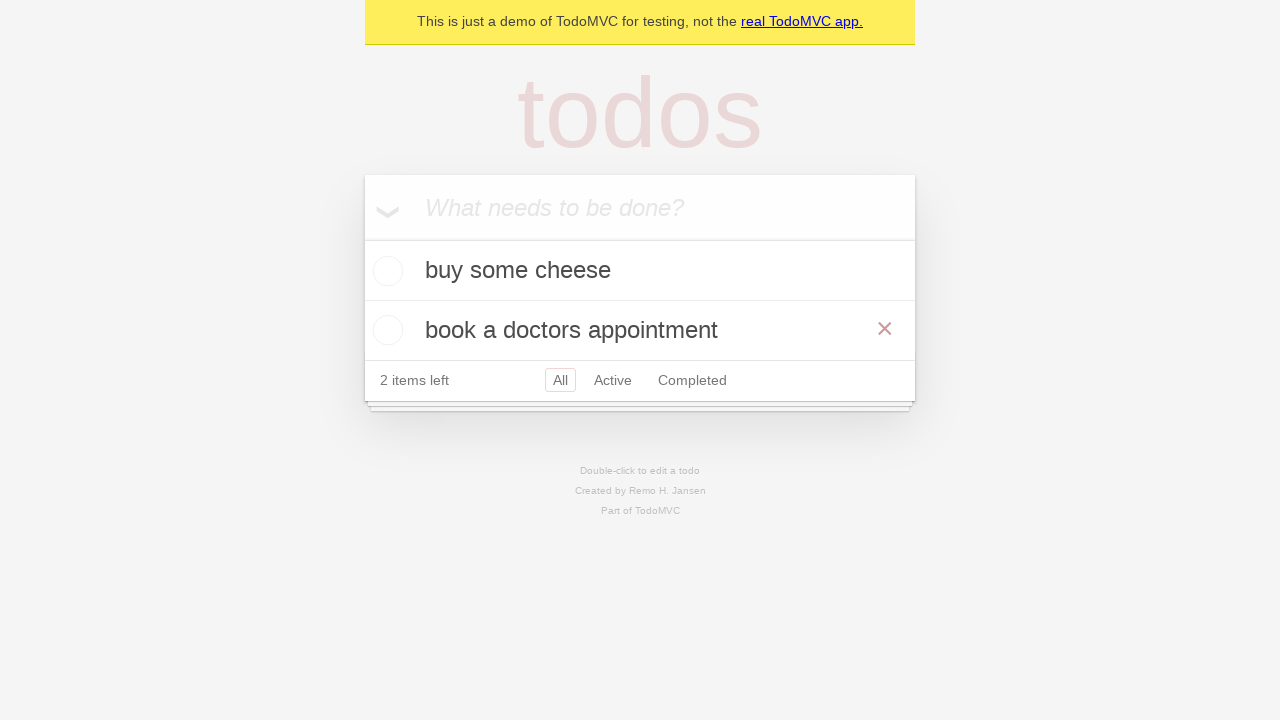